Tests a Telerik AJAX calendar by verifying no date is initially selected, clicking on day 20, waiting for AJAX loading to complete, and verifying the selected date is displayed.

Starting URL: https://demos.telerik.com/aspnet-ajax/ajaxloadingpanel/functionality/explicit-show-hide/defaultcs.aspx

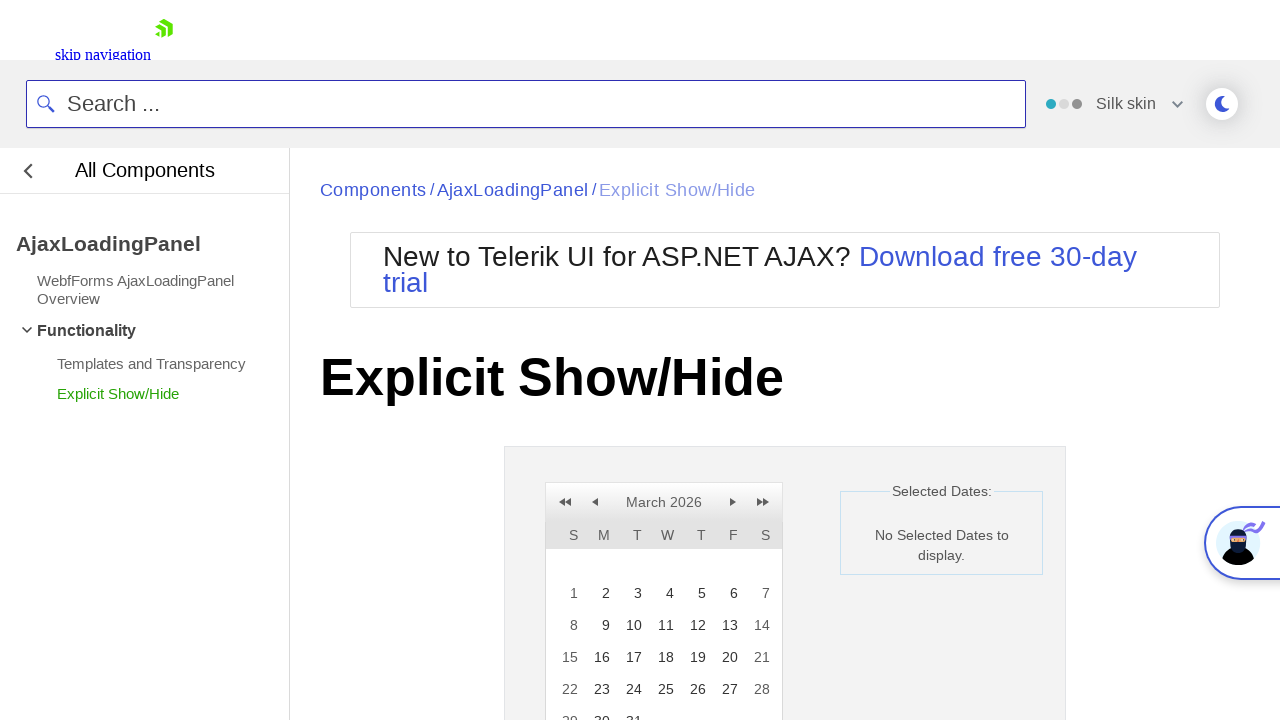

Calendar container became visible
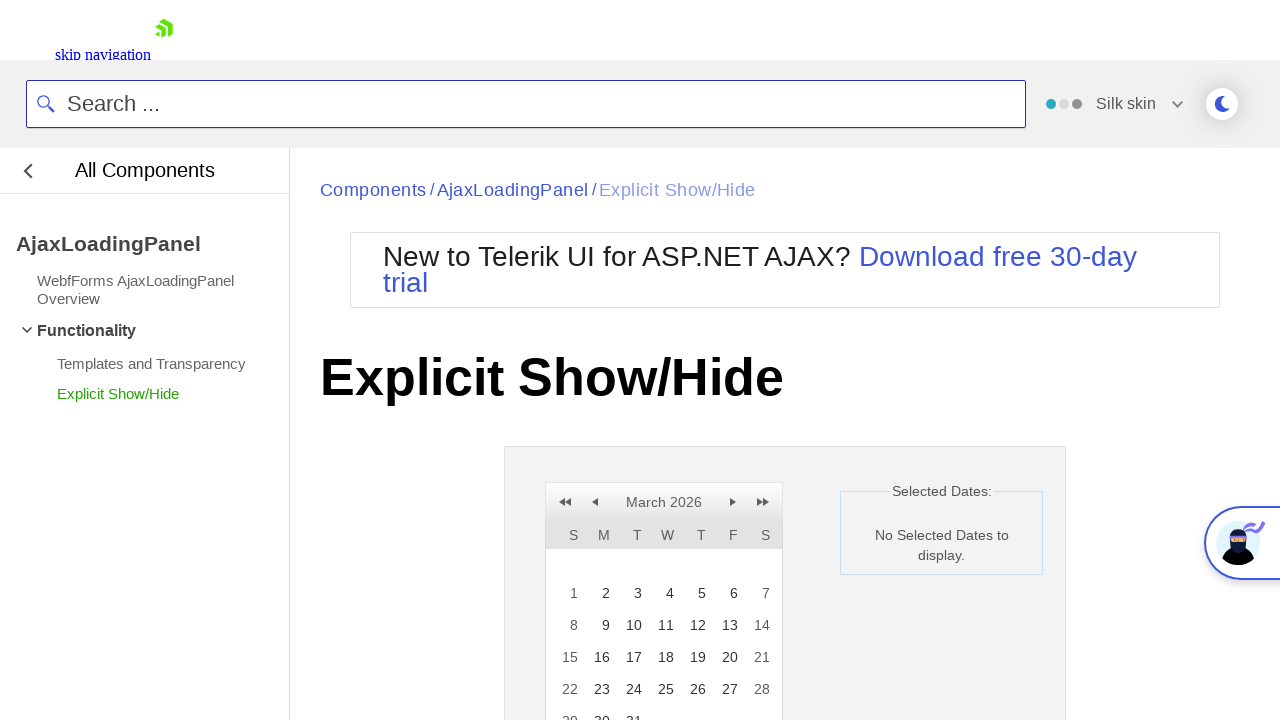

Verified that no date is initially selected (label shows 'No Selected Dates to display.')
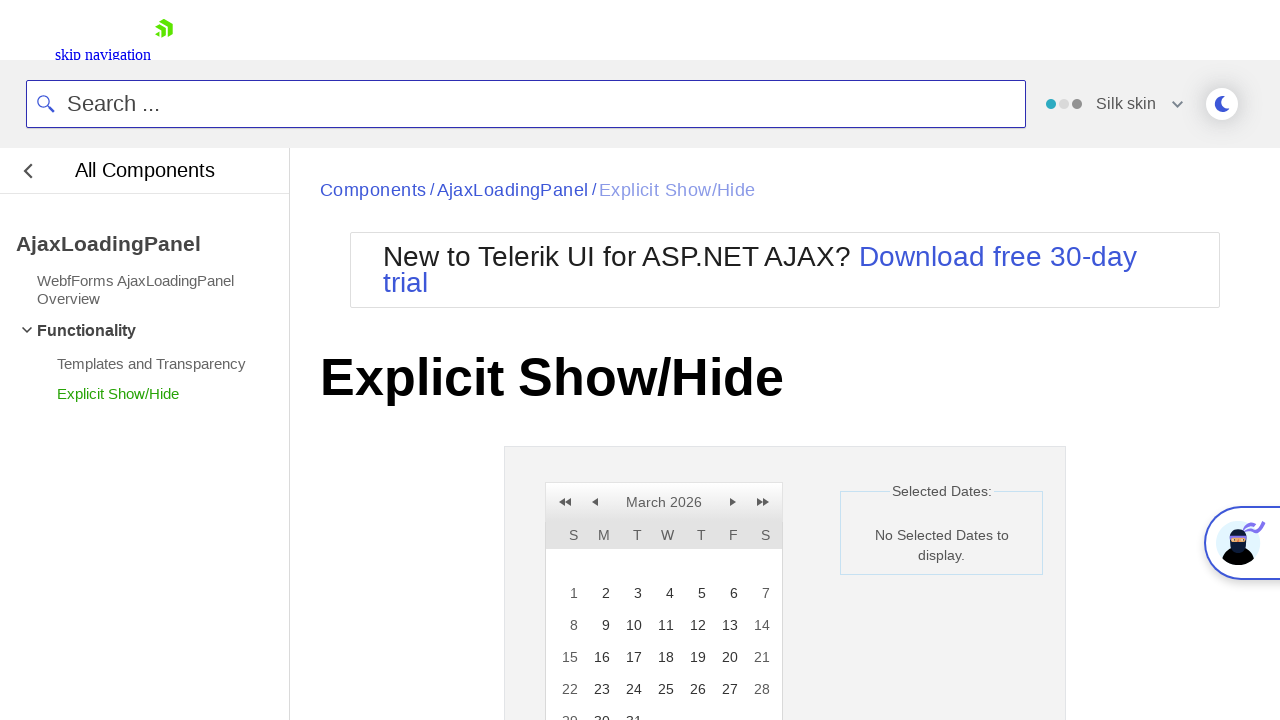

Clicked on day 20 in the calendar at (728, 657) on xpath=//a[text()='20']
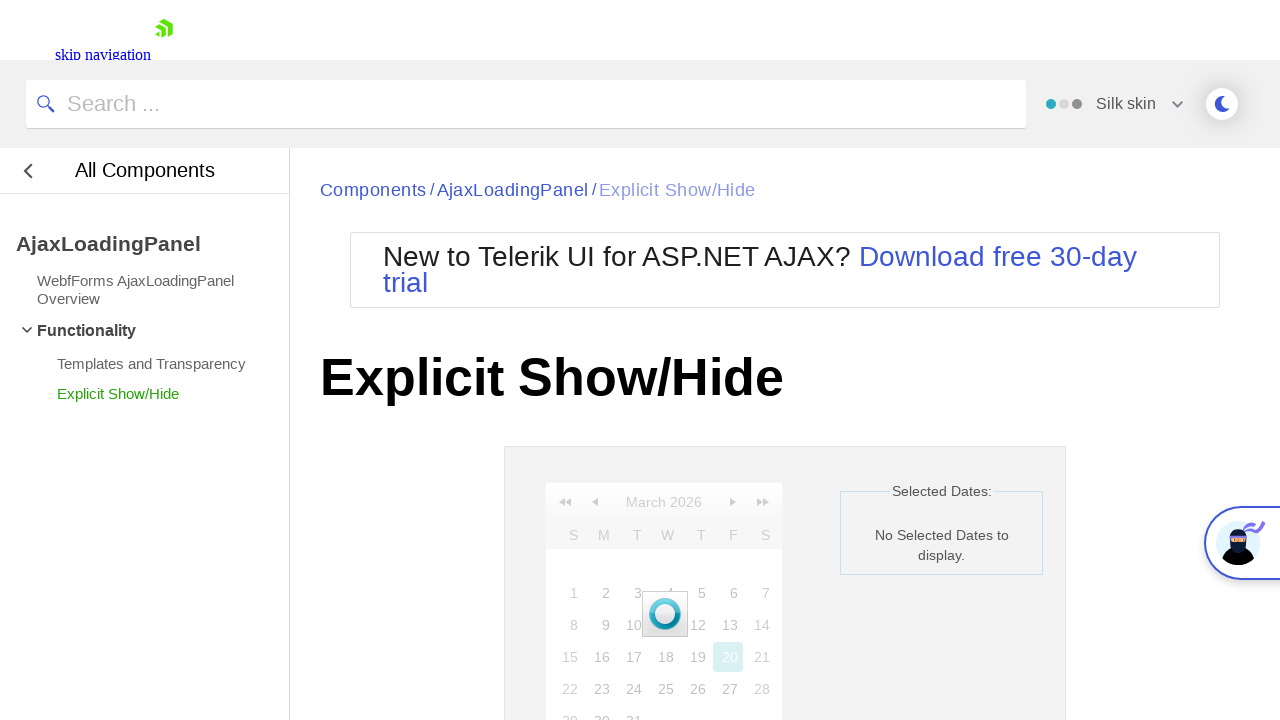

AJAX loading indicator disappeared, confirming AJAX call completed
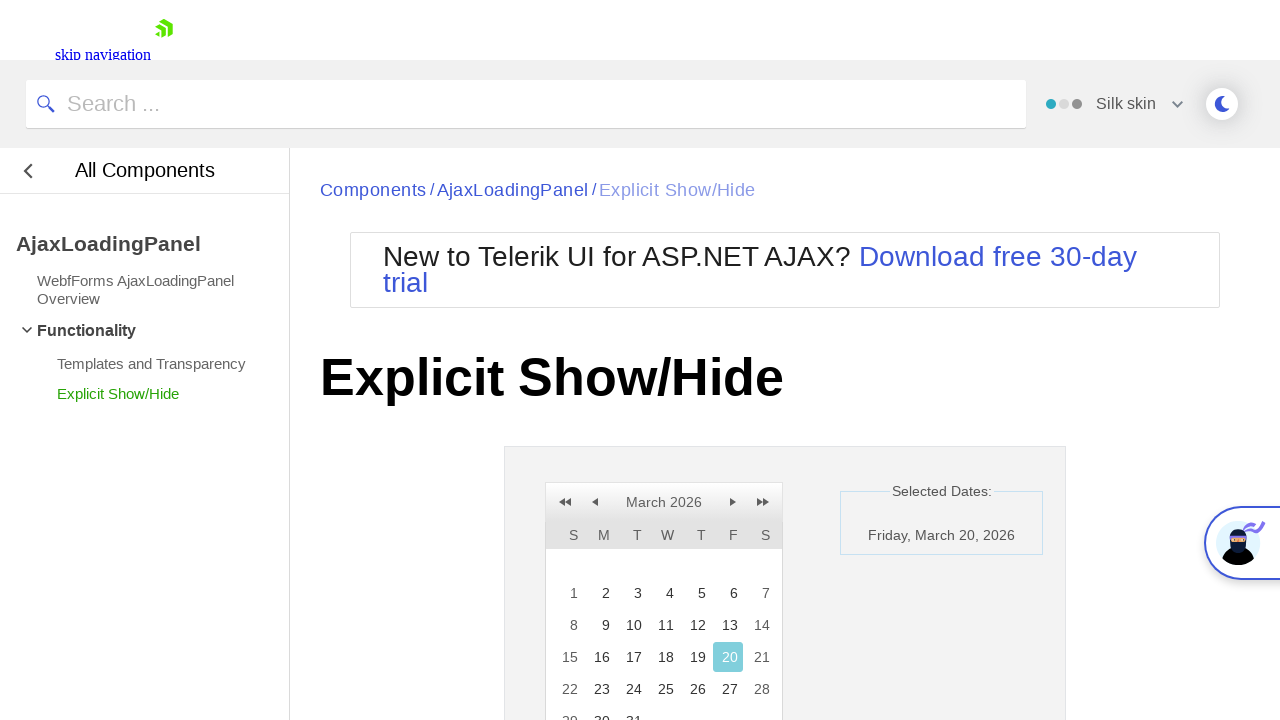

Hovered over the date label to ensure it's updated at (942, 535) on span#ctl00_ContentPlaceholder1_Label1
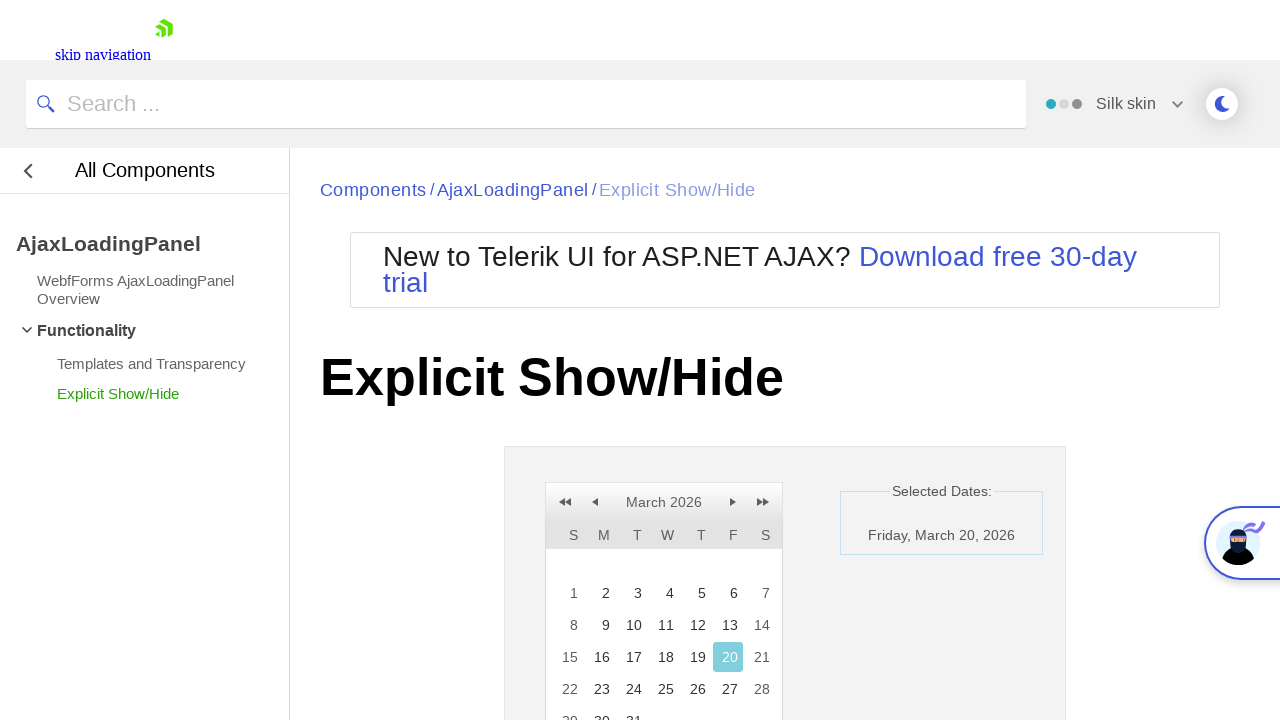

Day 20 is now displayed in selected state
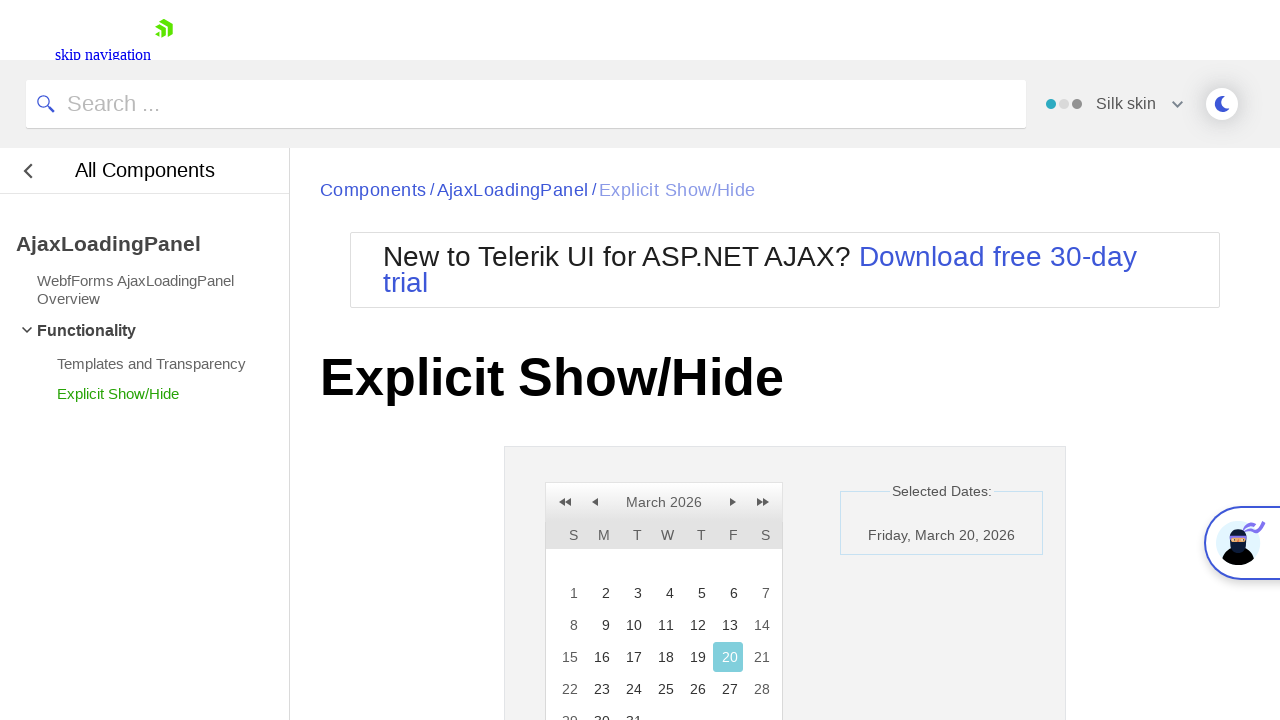

Verified that the label text contains '20', confirming the selection was successful
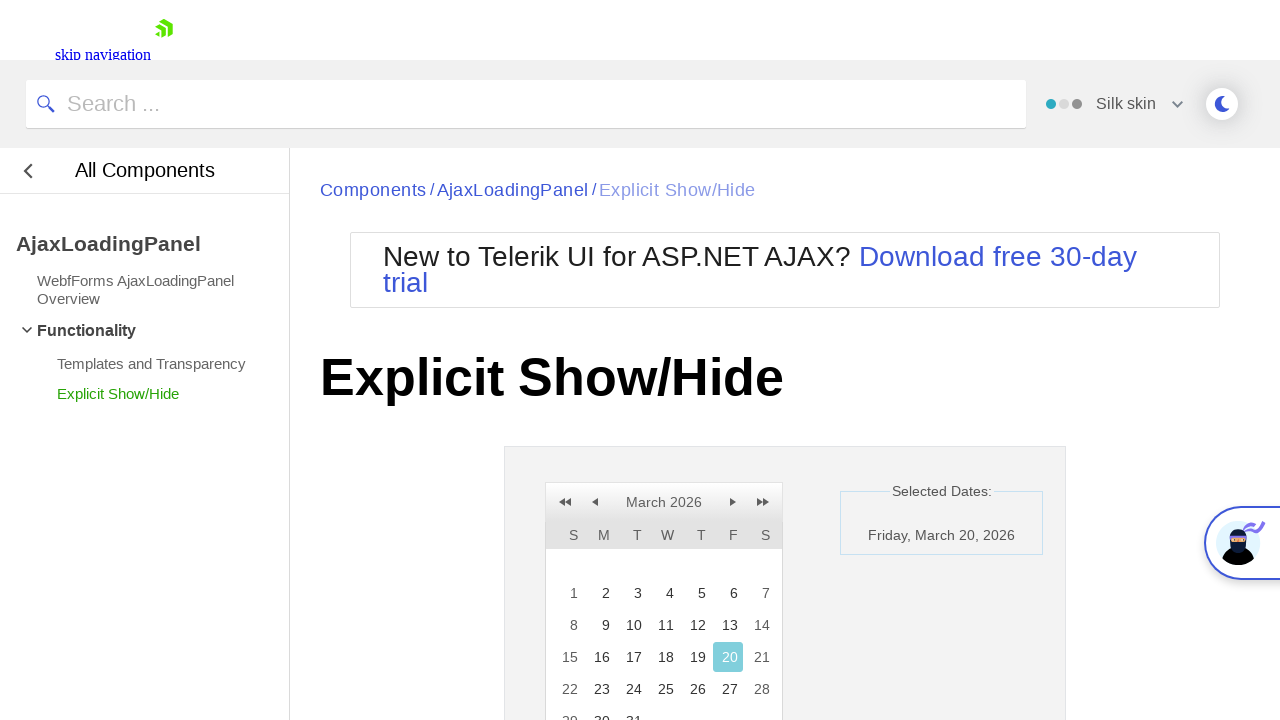

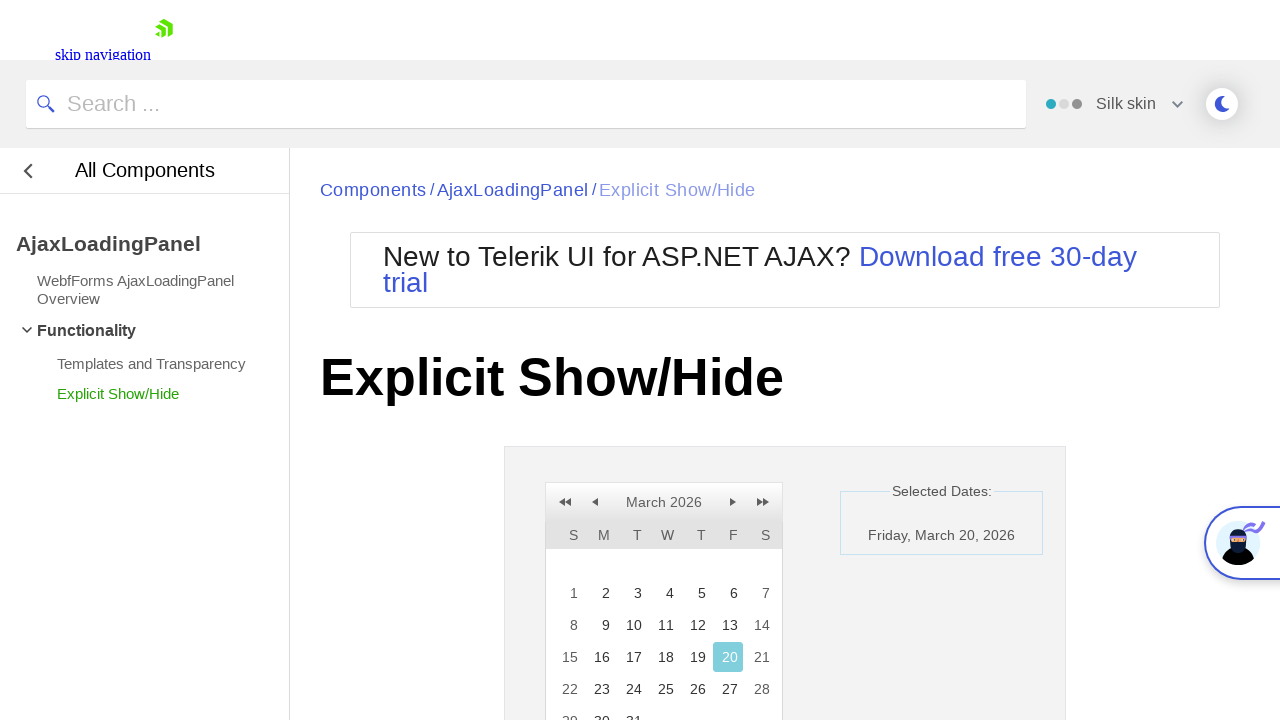